Tests various checkbox interactions on a practice page including basic checkbox, ajax checkbox with notification, language selection checkbox, tri-state checkbox, toggle switch, and multi-select checkbox menu.

Starting URL: https://leafground.com/checkbox.xhtml

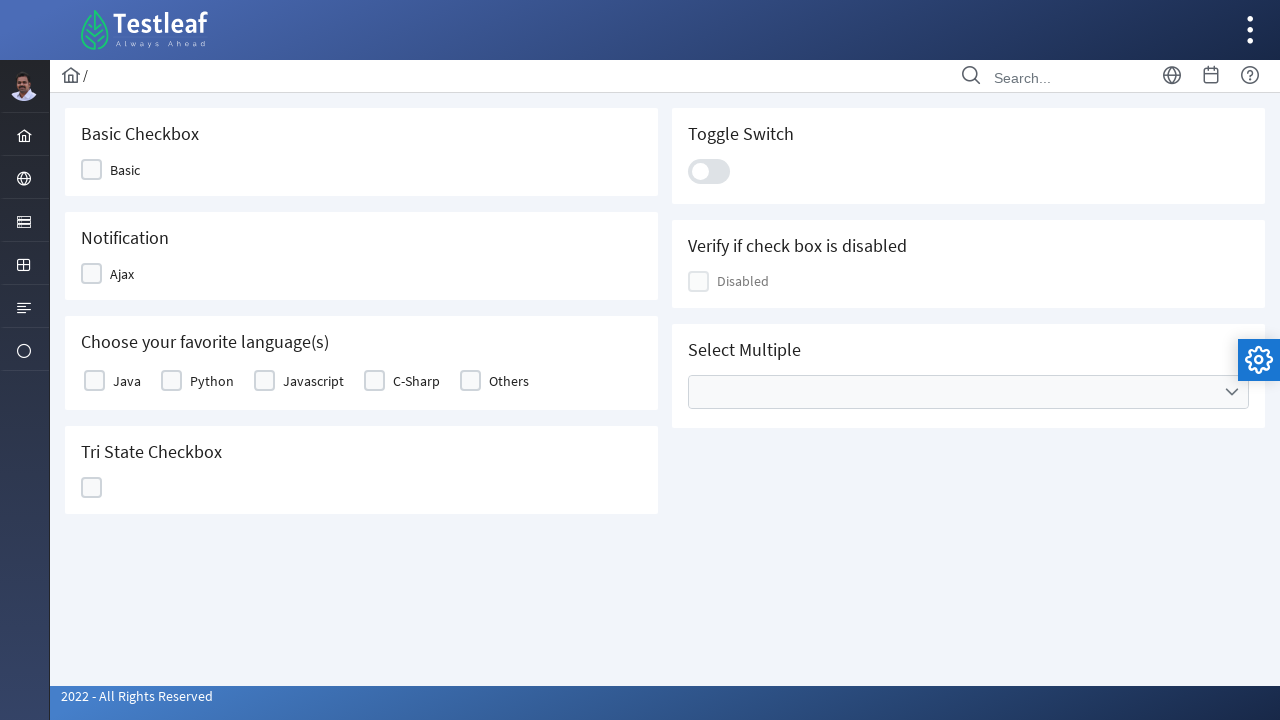

Clicked on the Basic Checkbox at (92, 170) on xpath=(//span[text()='Basic']/preceding-sibling::div)[2]
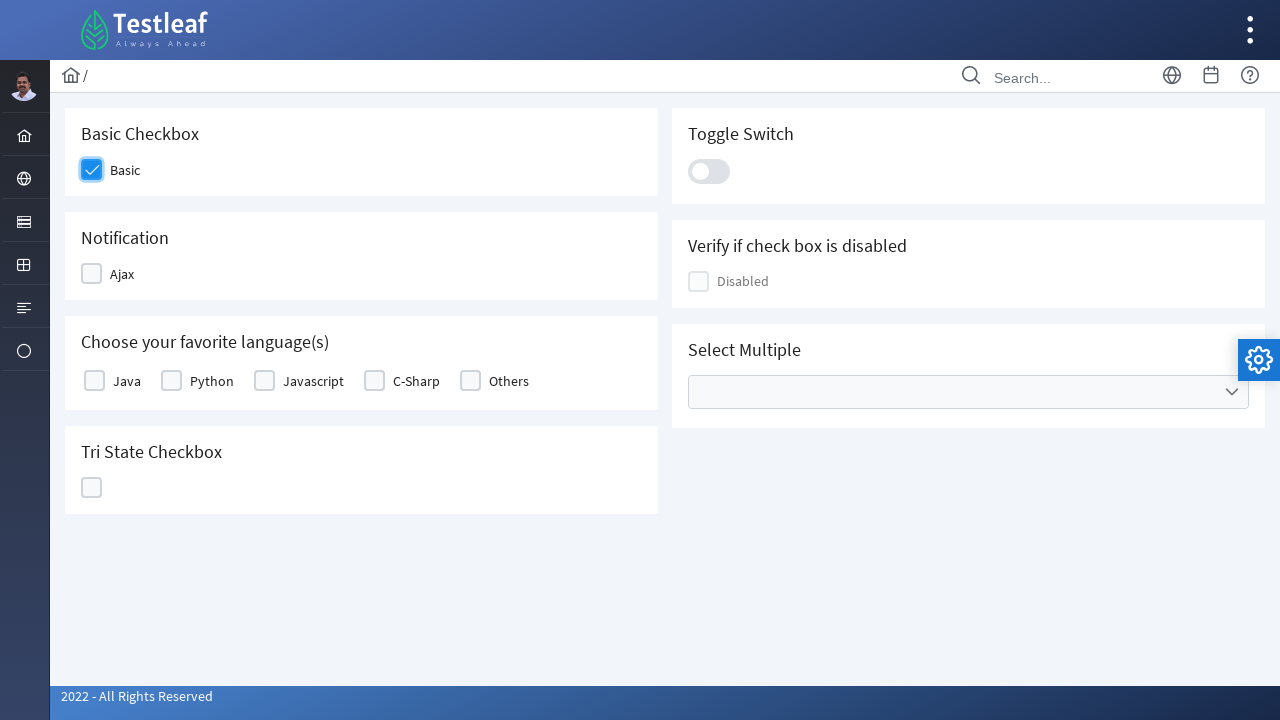

Clicked on the Ajax Checkbox at (92, 274) on xpath=(//span[text()='Ajax']/preceding-sibling::div)[2]
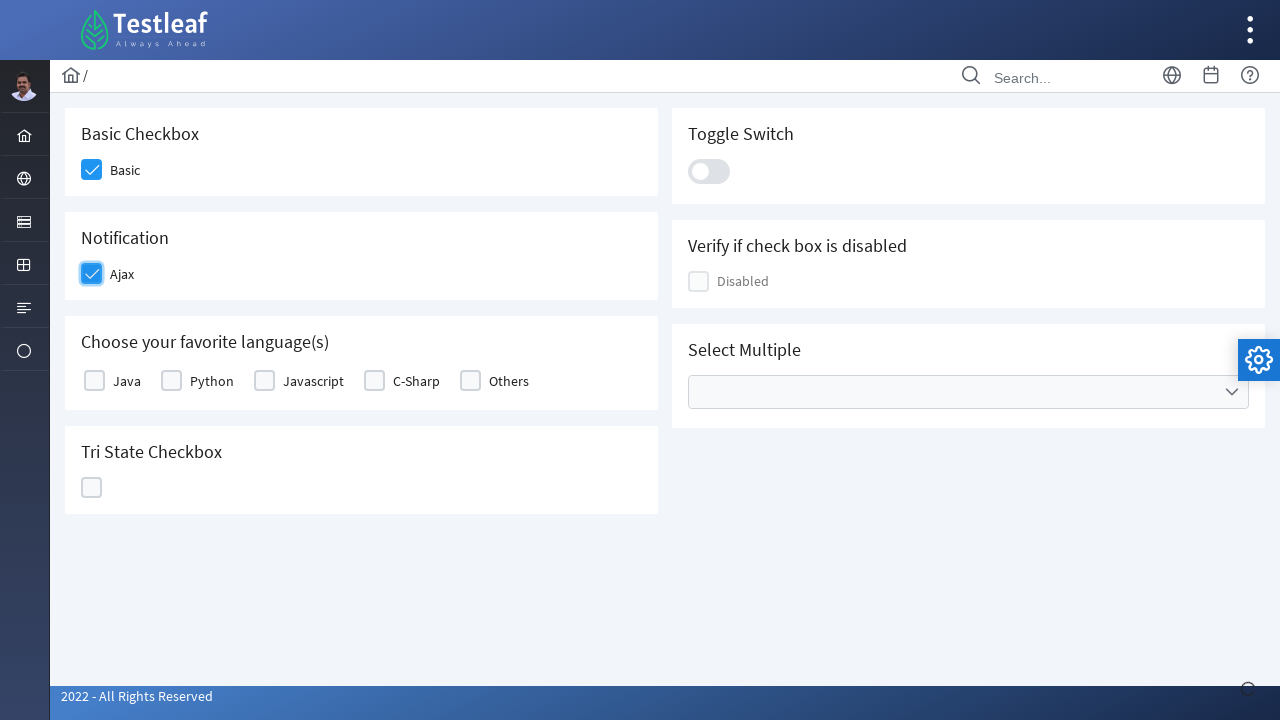

Ajax notification message appeared
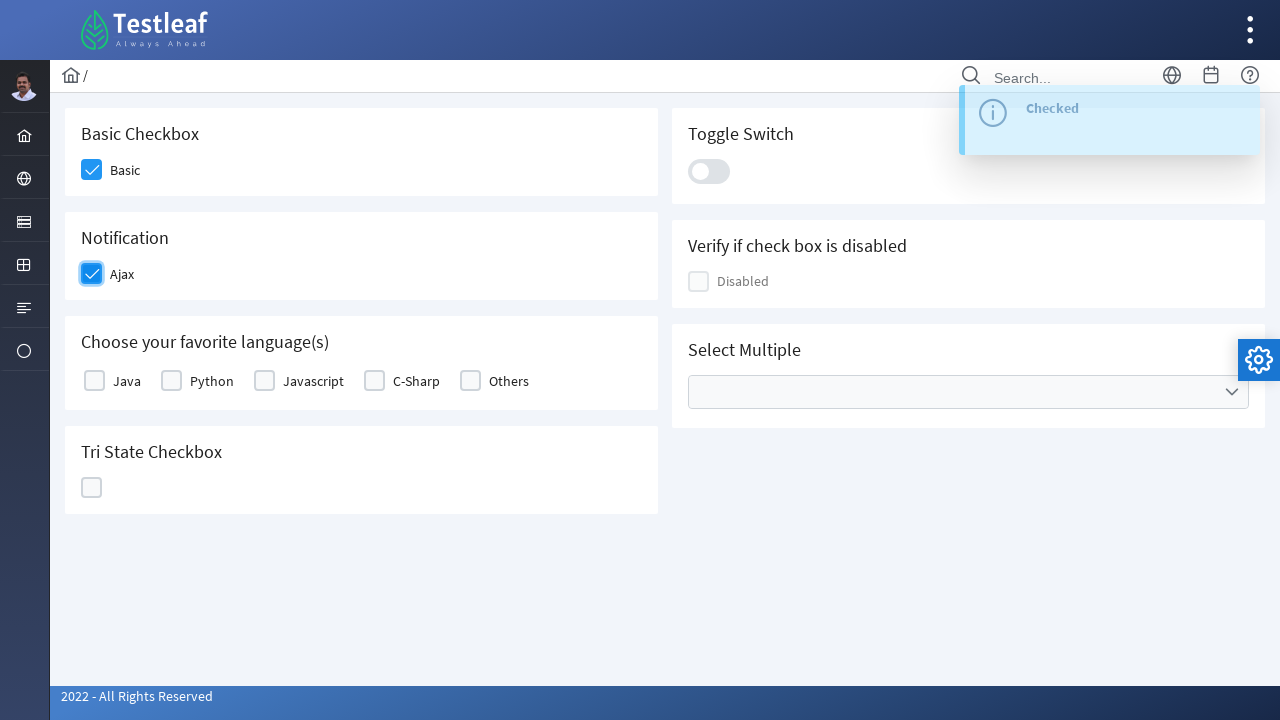

Selected Python language checkbox at (172, 381) on xpath=//label[text()='Python']/preceding-sibling::div[contains(@class, 'ui-chkbo
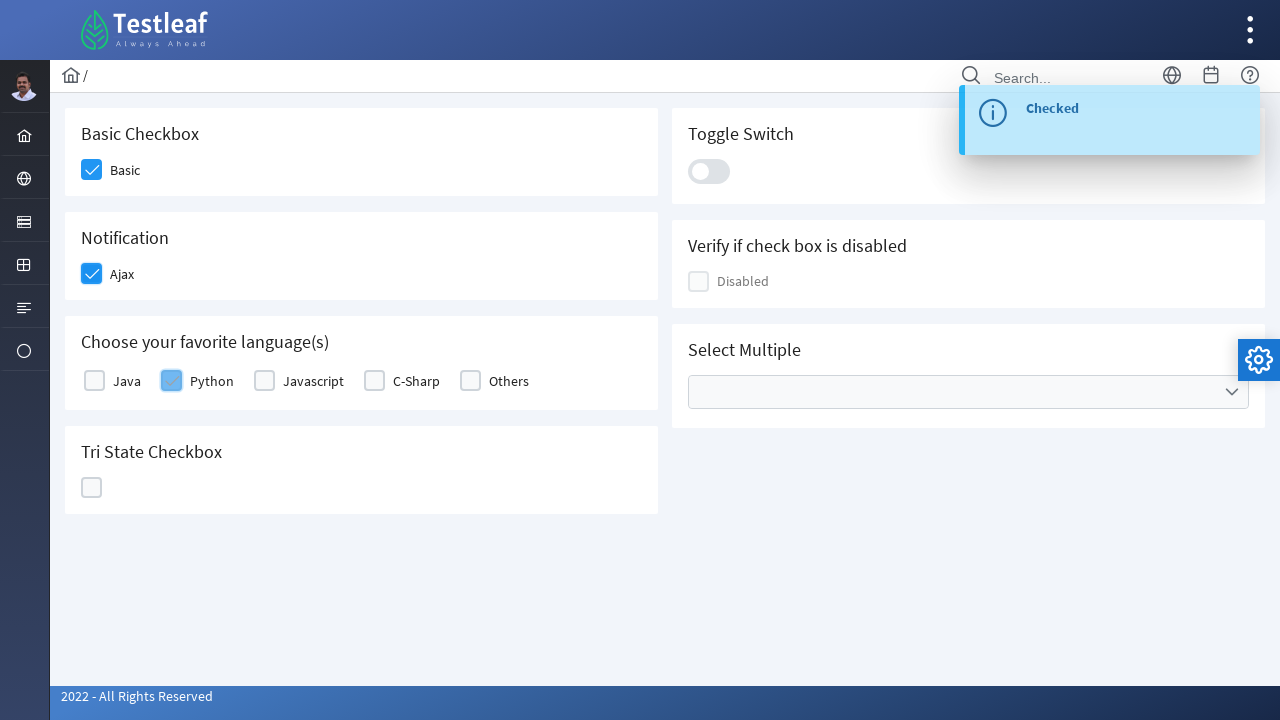

Clicked on the Tri-State Checkbox at (92, 488) on xpath=//h5[text()='Tri State Checkbox']/following-sibling::div//div[contains(@cl
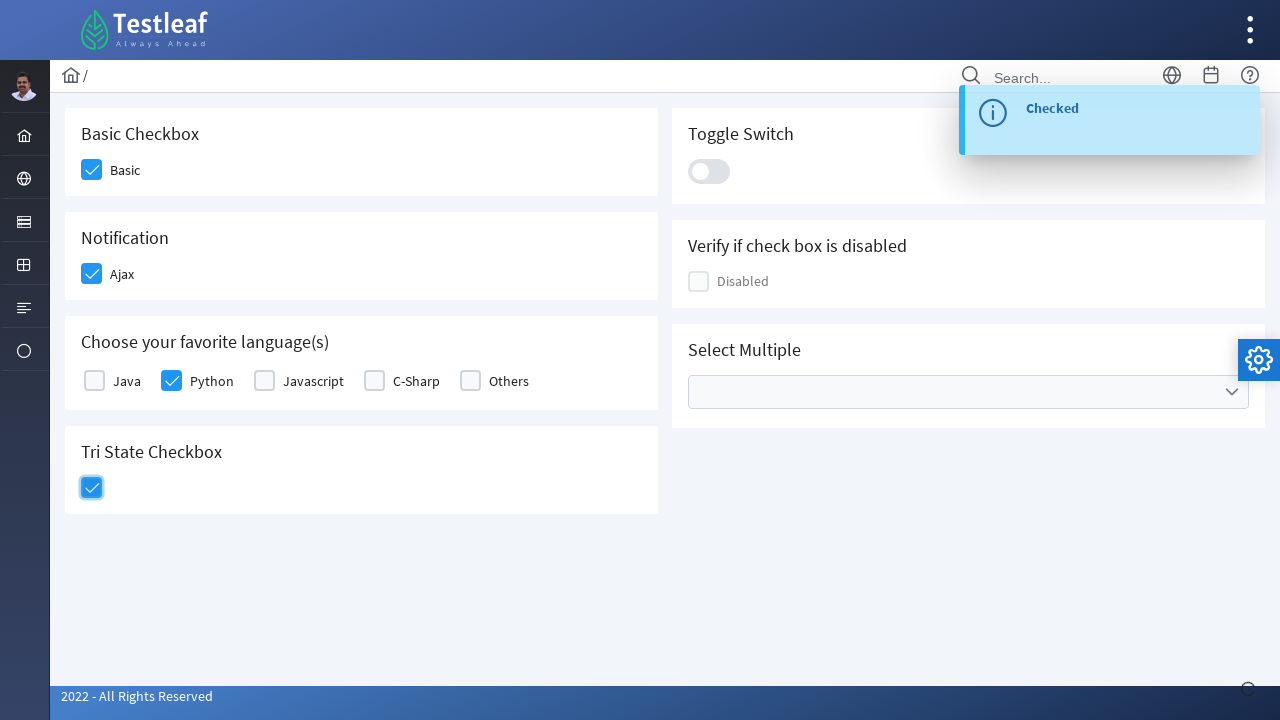

Tri-state checkbox state change notification appeared
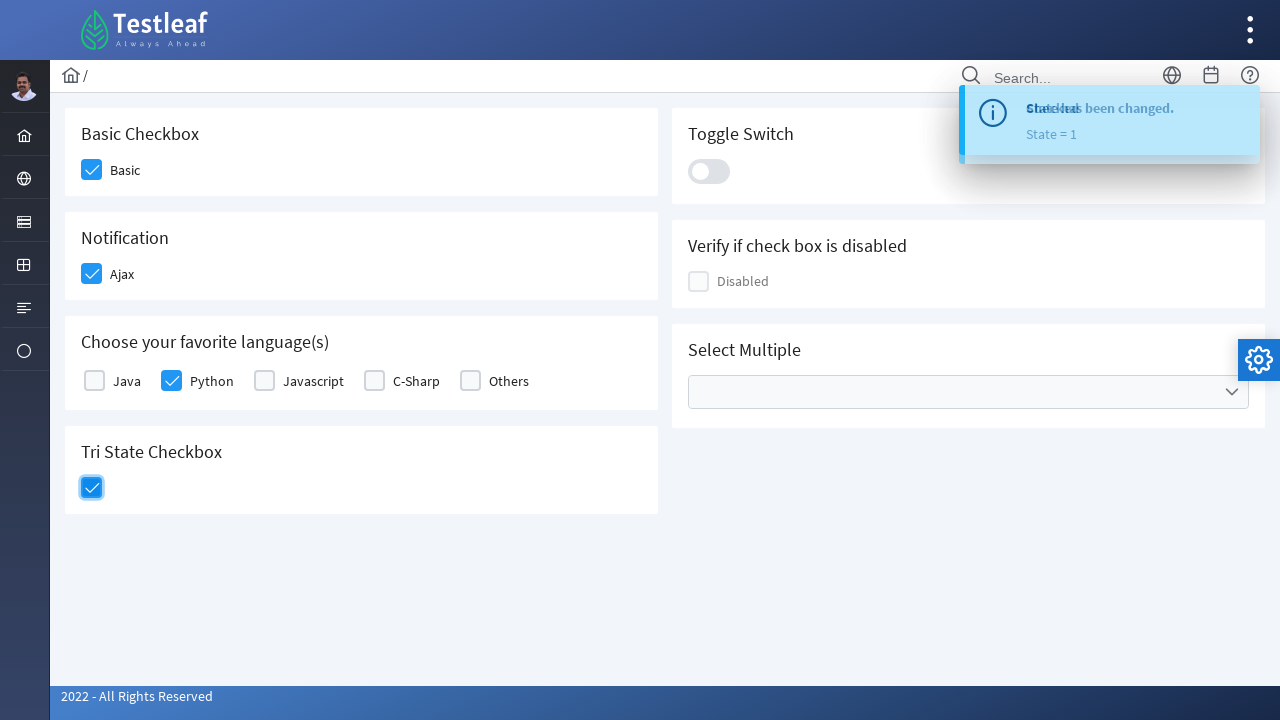

Clicked on the Toggle Switch at (709, 171) on xpath=//div[@class='ui-toggleswitch-slider']
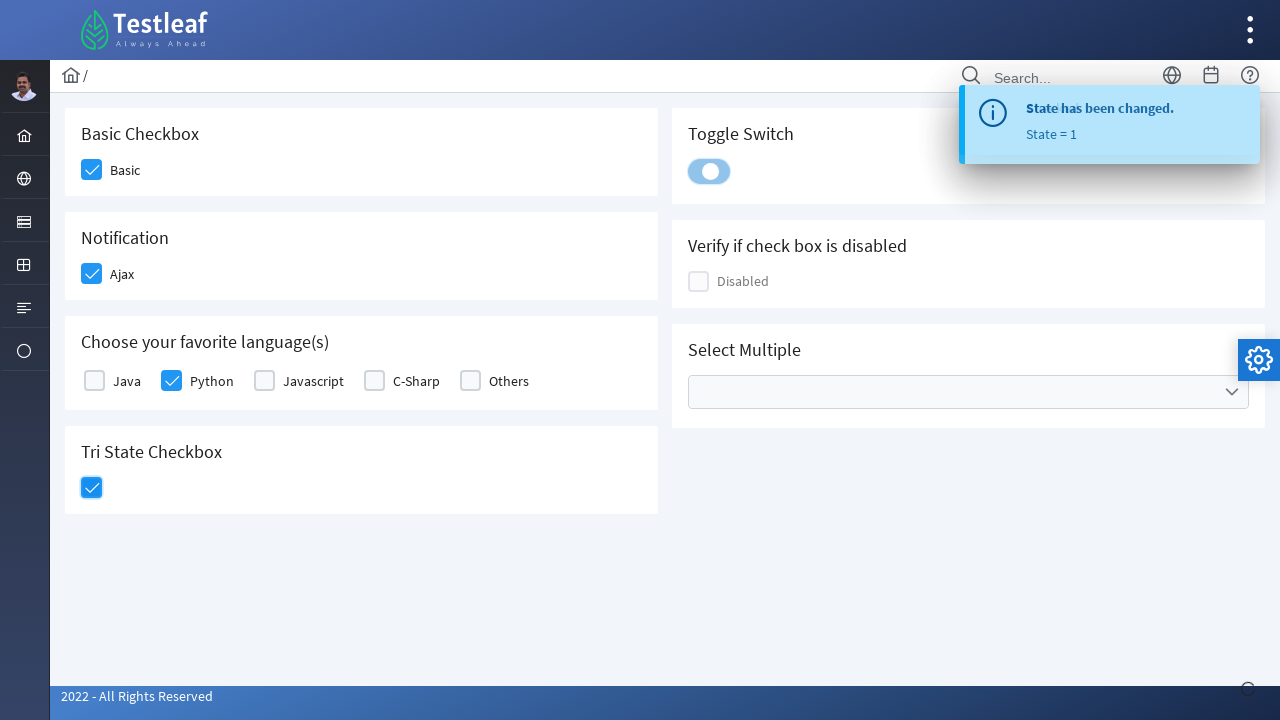

Toggle switch notification appeared
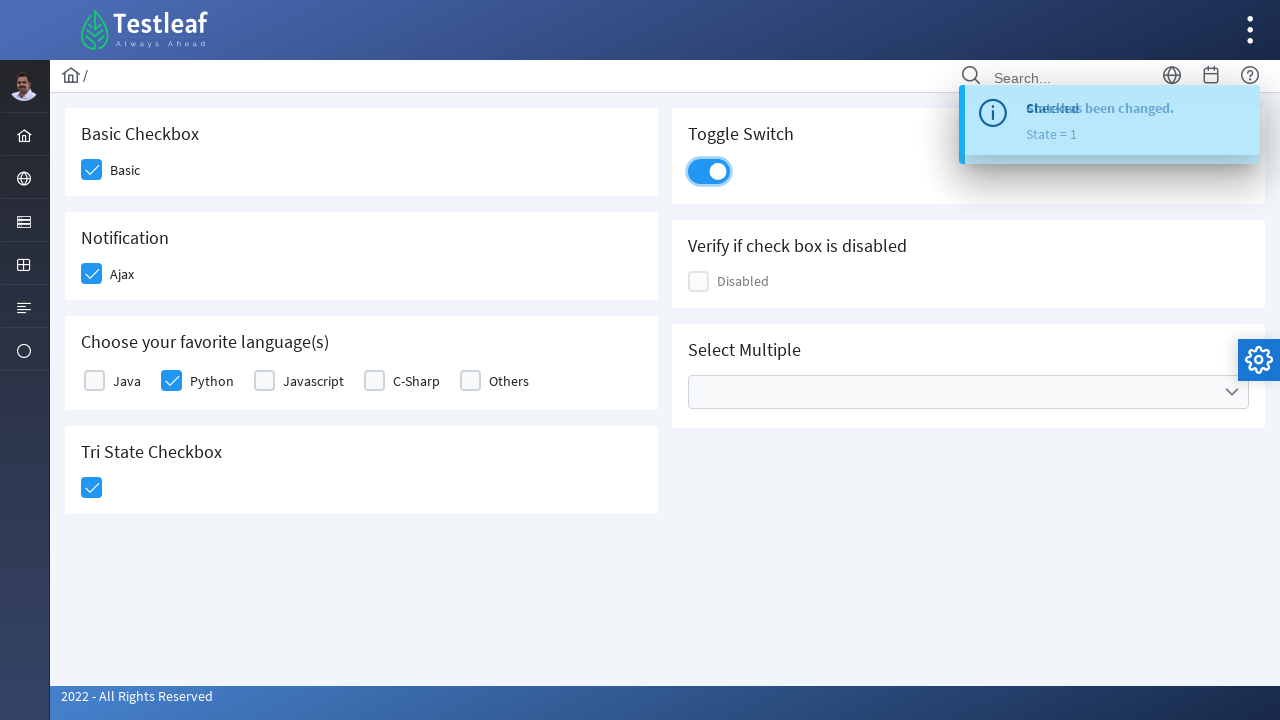

Opened Cities multi-select dropdown at (968, 392) on xpath=//ul[@data-label='Cities']
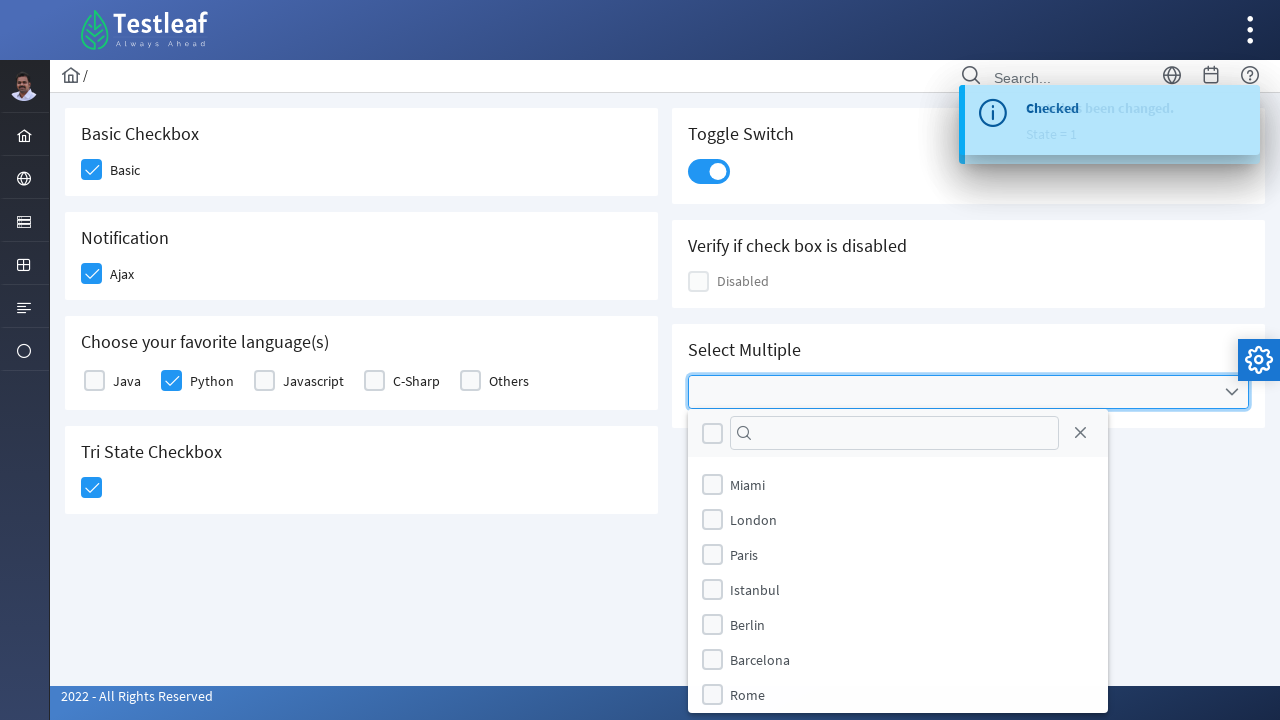

Selected Miami from the dropdown at (712, 484) on xpath=//li[@data-item-value='Miami']/div
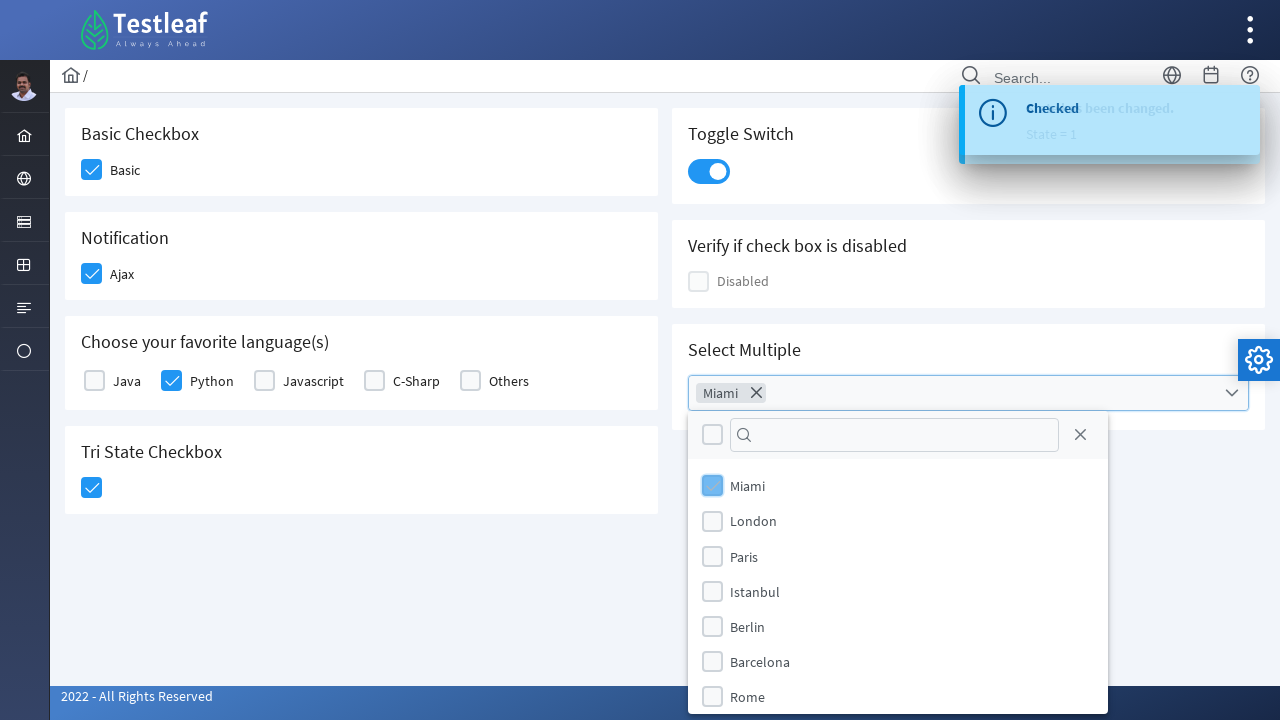

Selected Rome from the dropdown at (712, 697) on xpath=//li[@data-item-value='Rome']/div
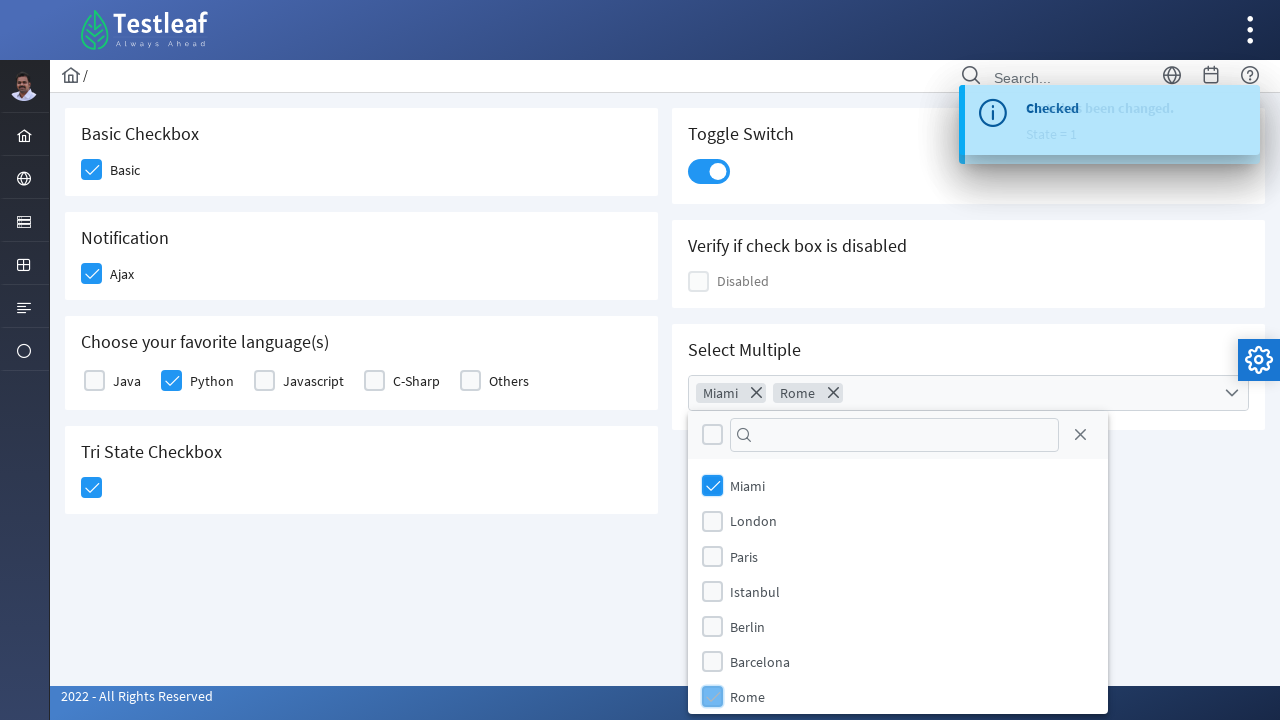

Selected Amsterdam from the dropdown at (712, 688) on xpath=//li[@data-item-value='Amsterdam']/div
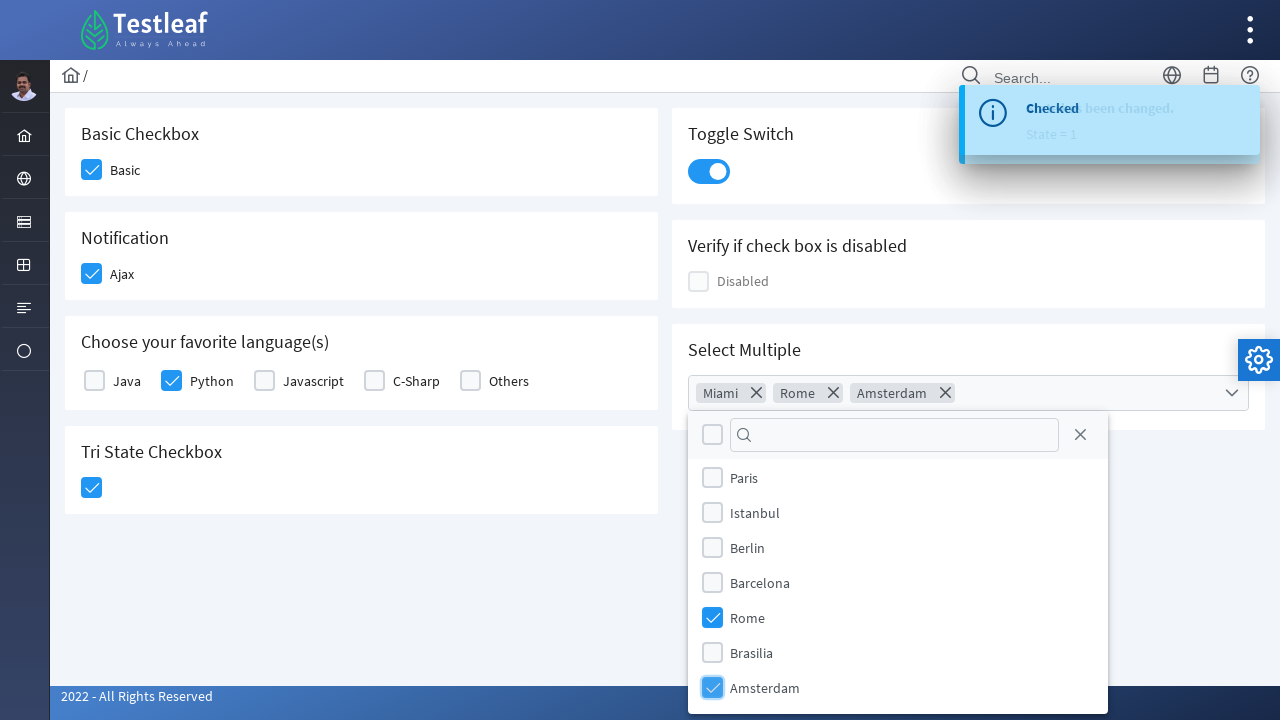

Closed the Cities multi-select dropdown at (1080, 435) on xpath=//a[@class='ui-selectcheckboxmenu-close ui-corner-all']
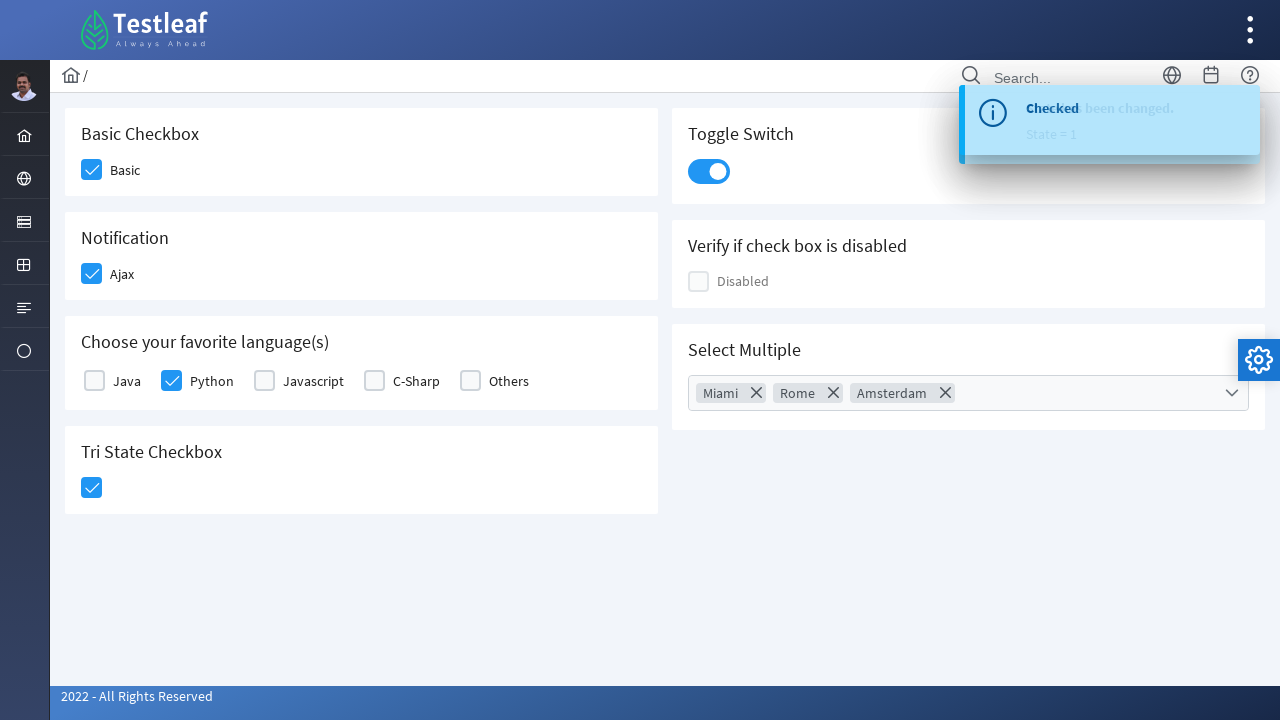

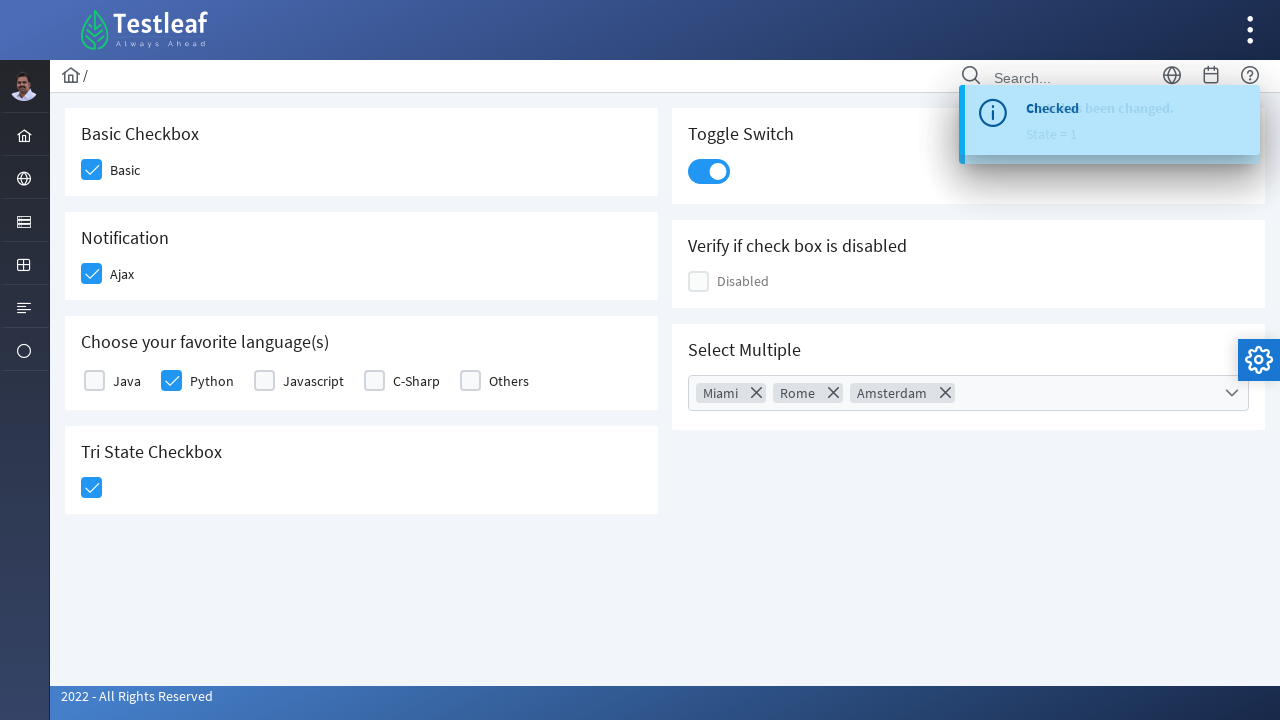